Navigates to OrangeHRM registration page, clicks on Resources link, and verifies the presence of policy-related links

Starting URL: http://orangehrm.com/open-source/register-to-download/

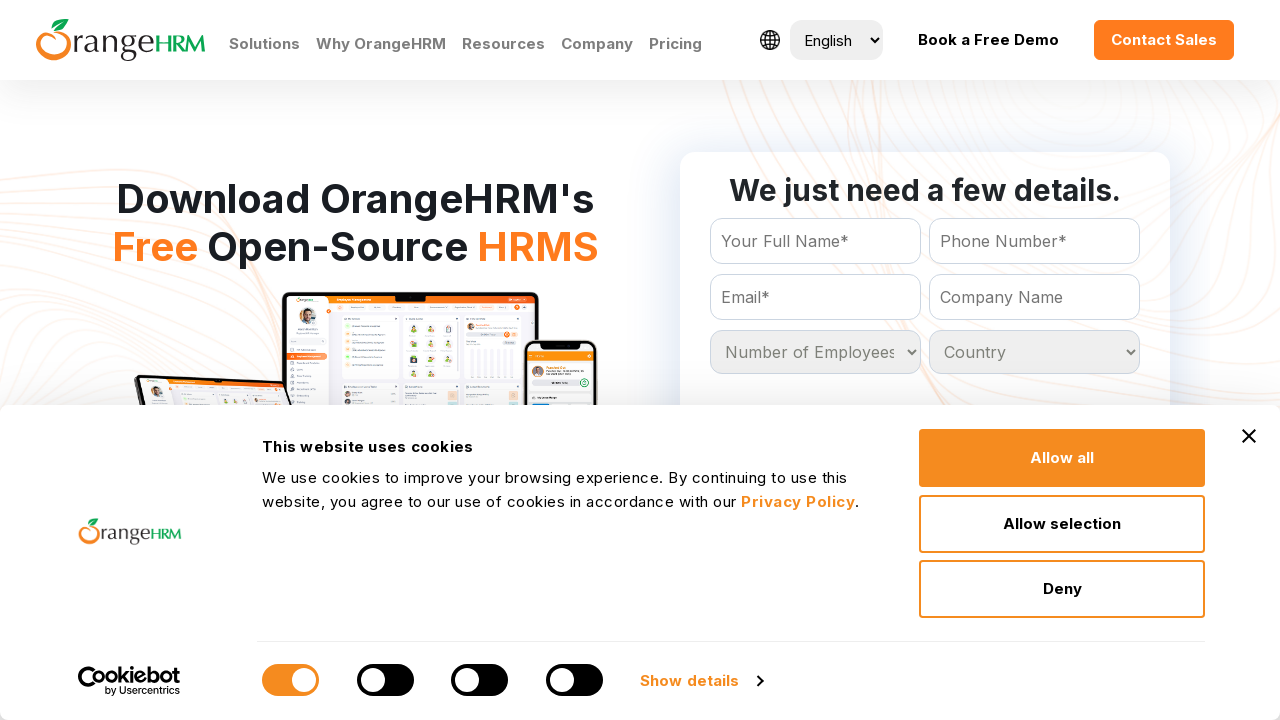

Clicked on Resources link at (504, 44) on a:text('Resources')
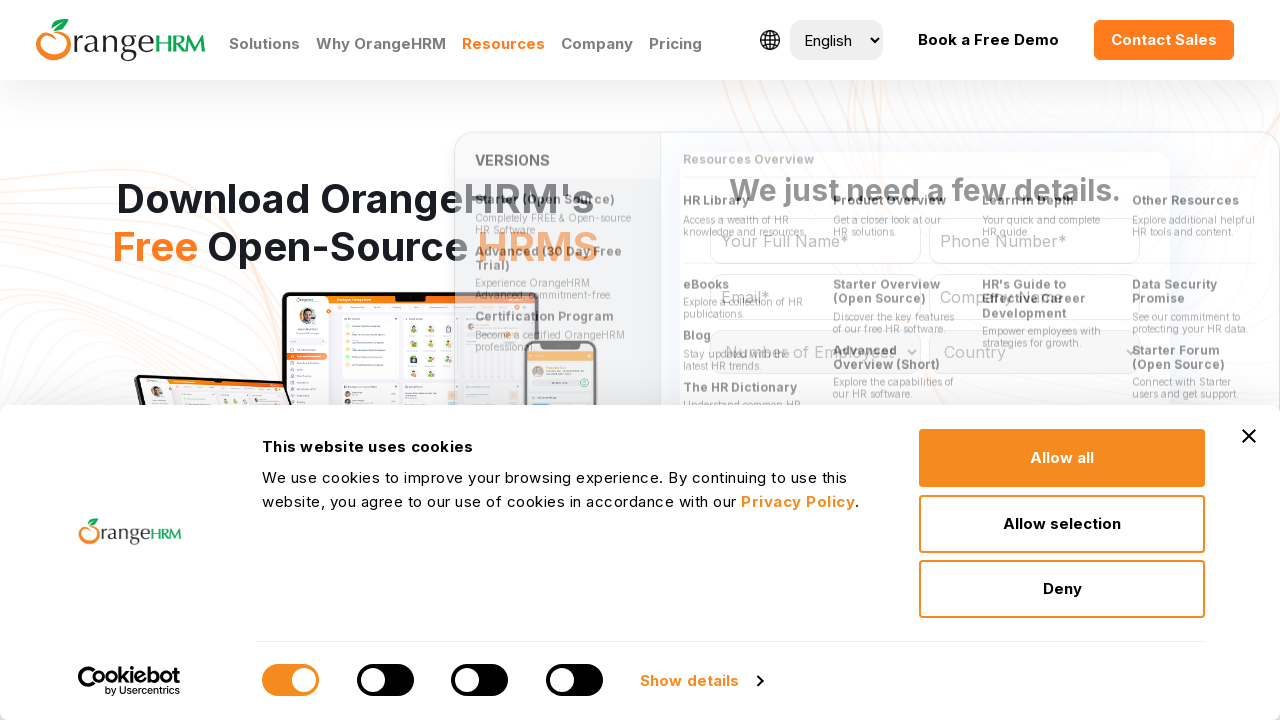

Waited for policy-related links to be present
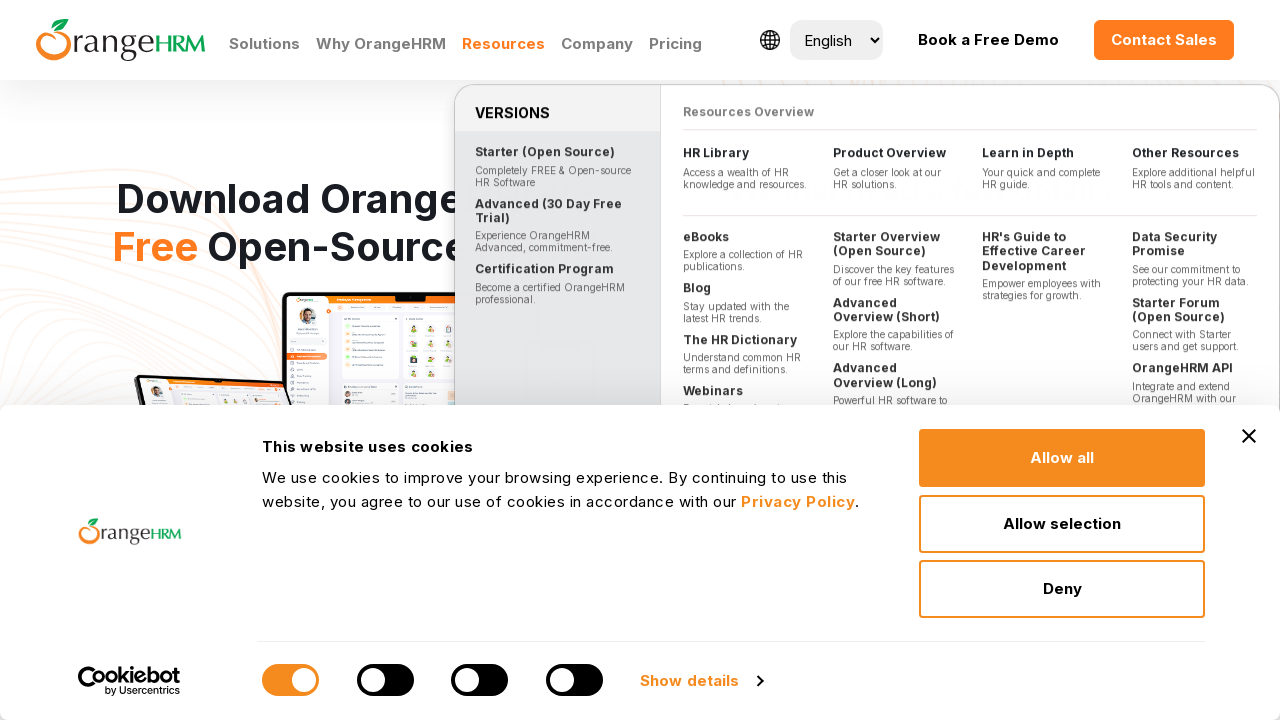

Retrieved all policy-related links (found 4 links)
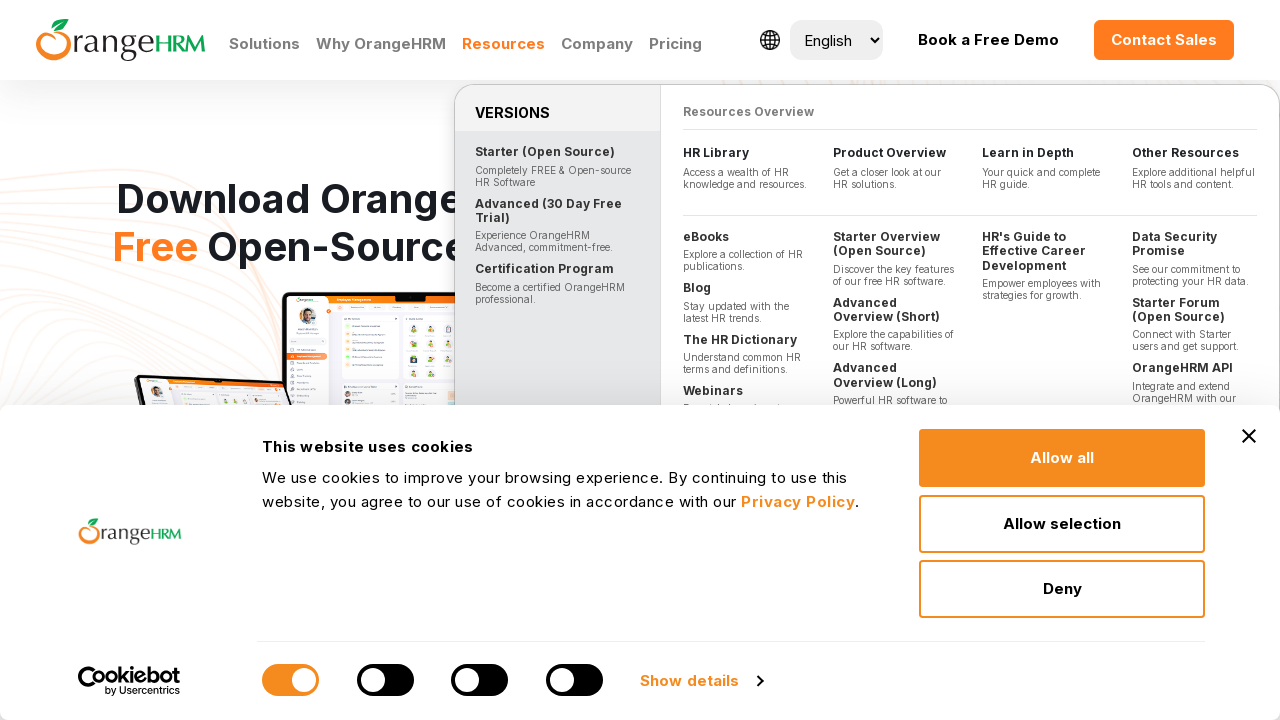

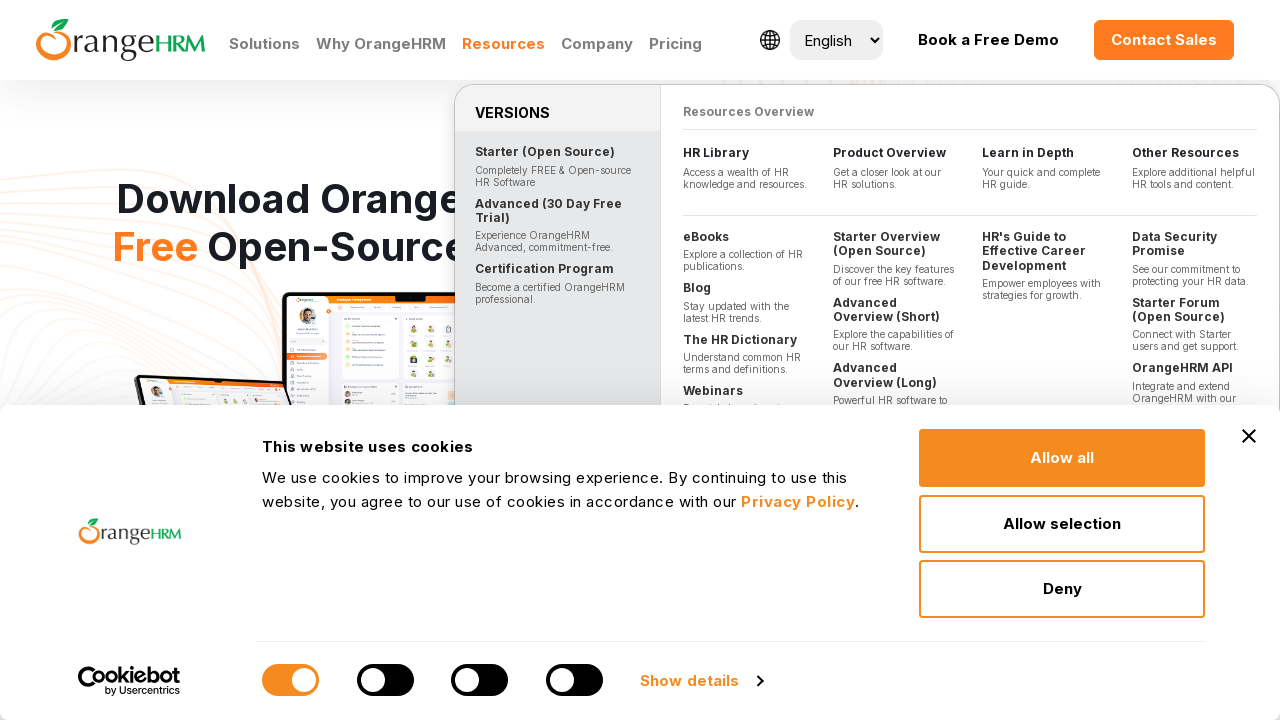